Tests drag and drop functionality by dragging an element to a new position within an iframe

Starting URL: https://jqueryui.com/draggable/

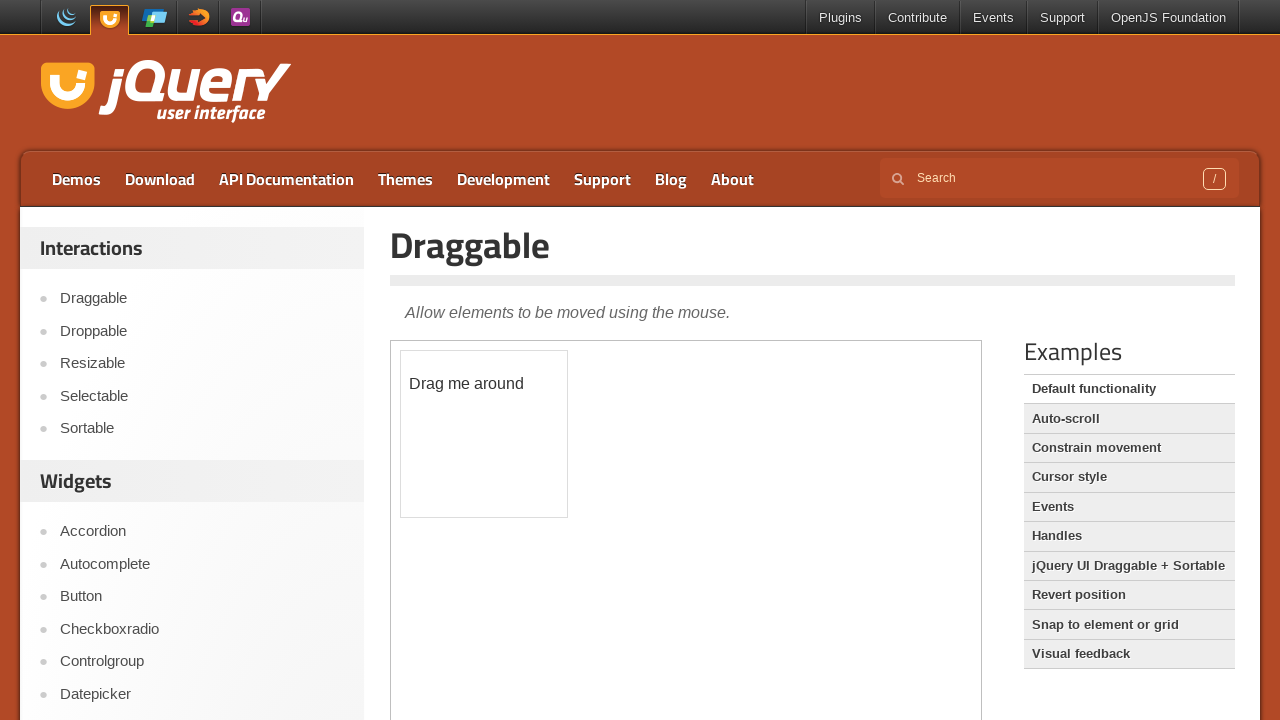

Located iframe containing draggable element
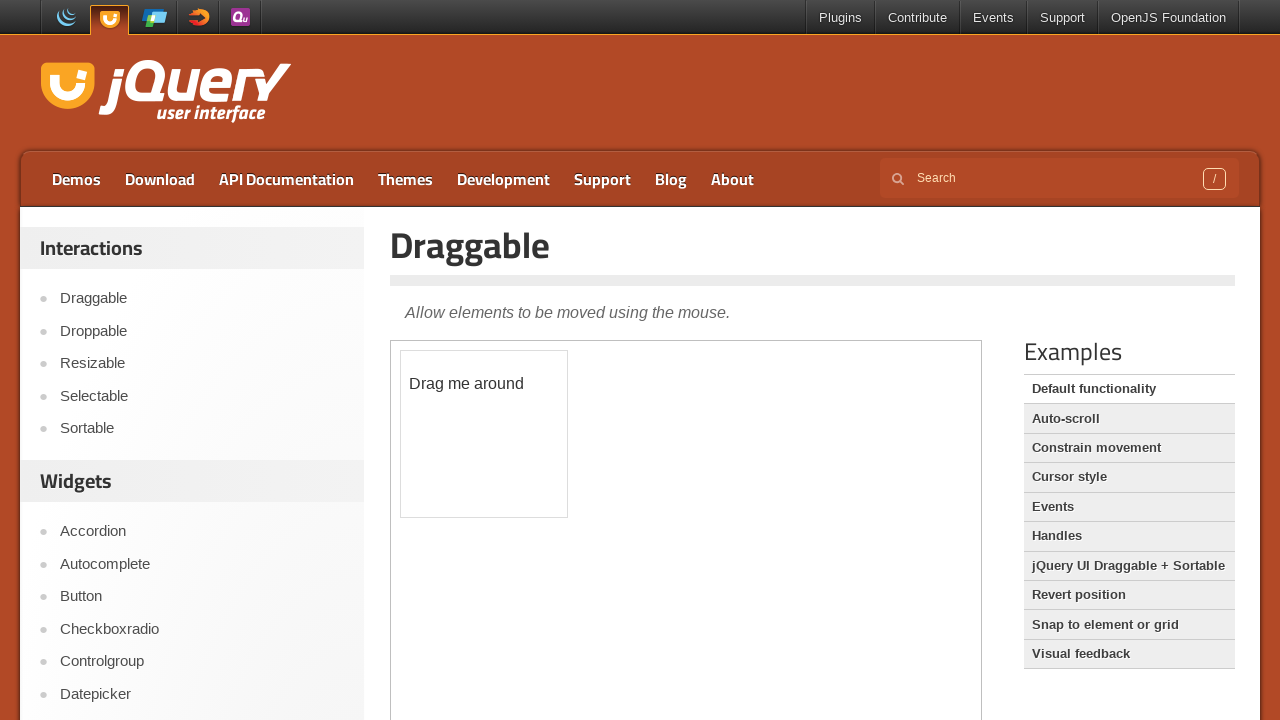

Located draggable element within iframe
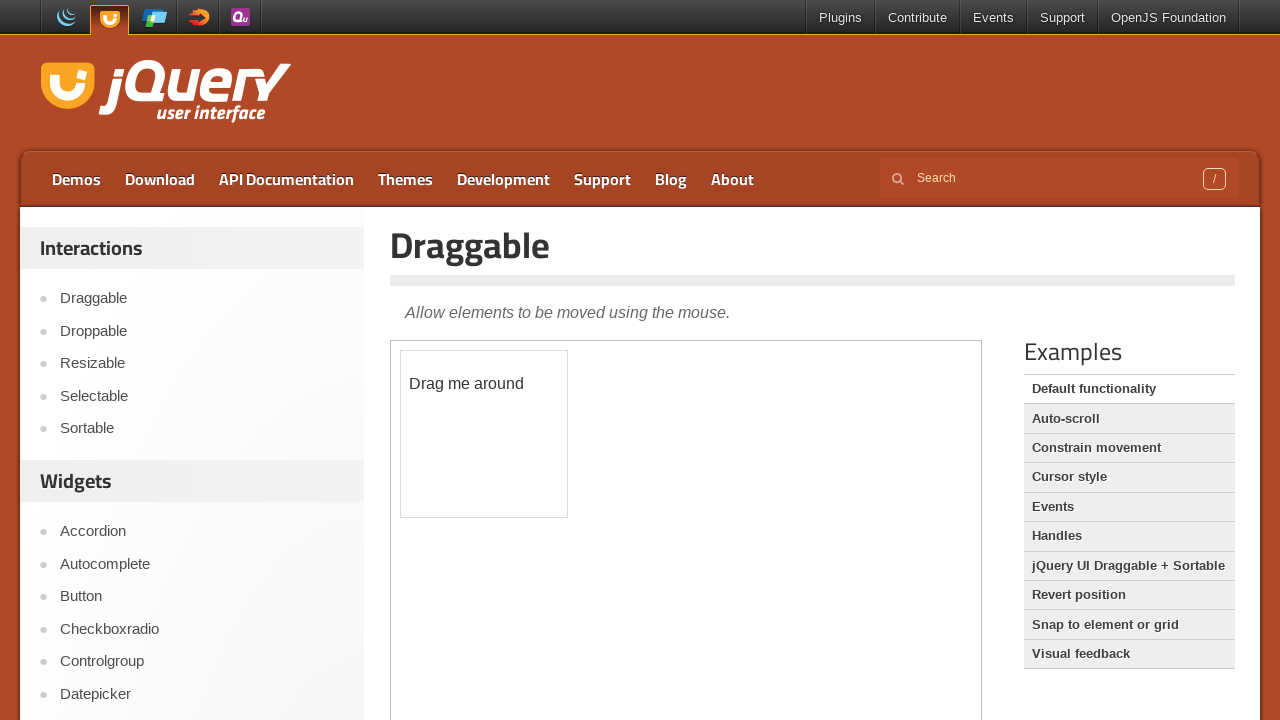

Retrieved bounding box of draggable element
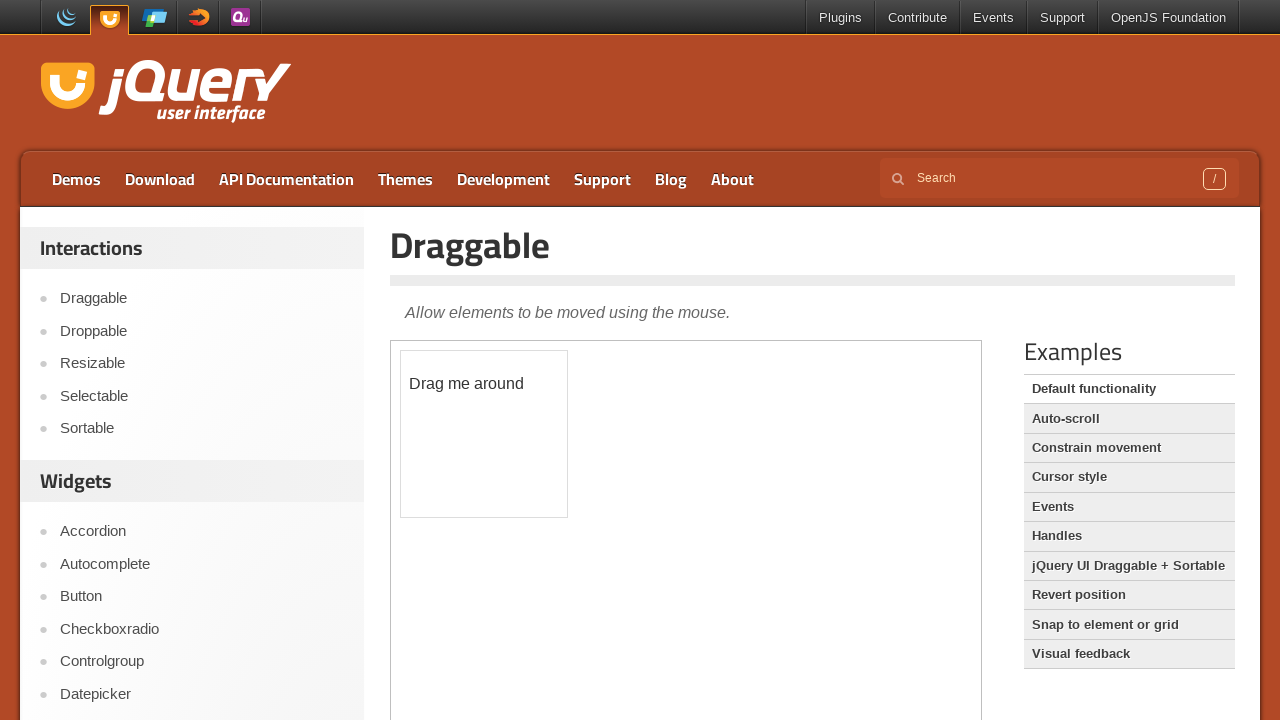

Dragged element 100px right and 100px down to new position at (501, 451)
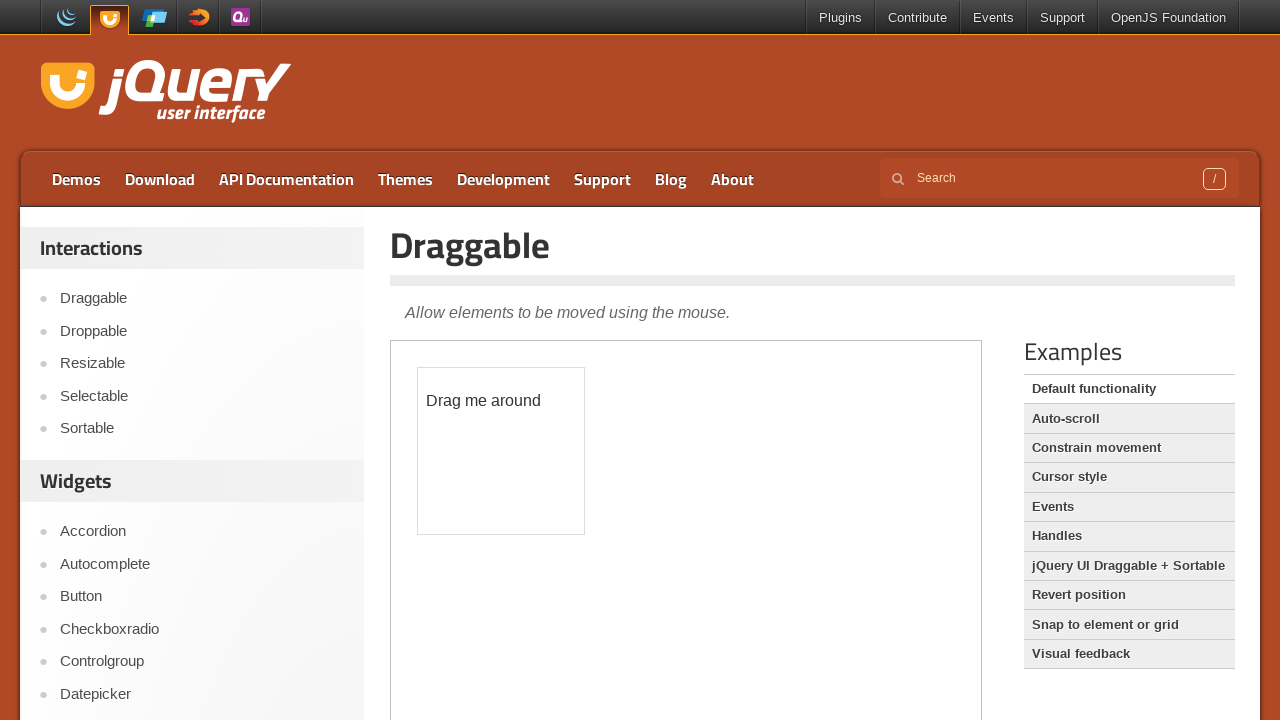

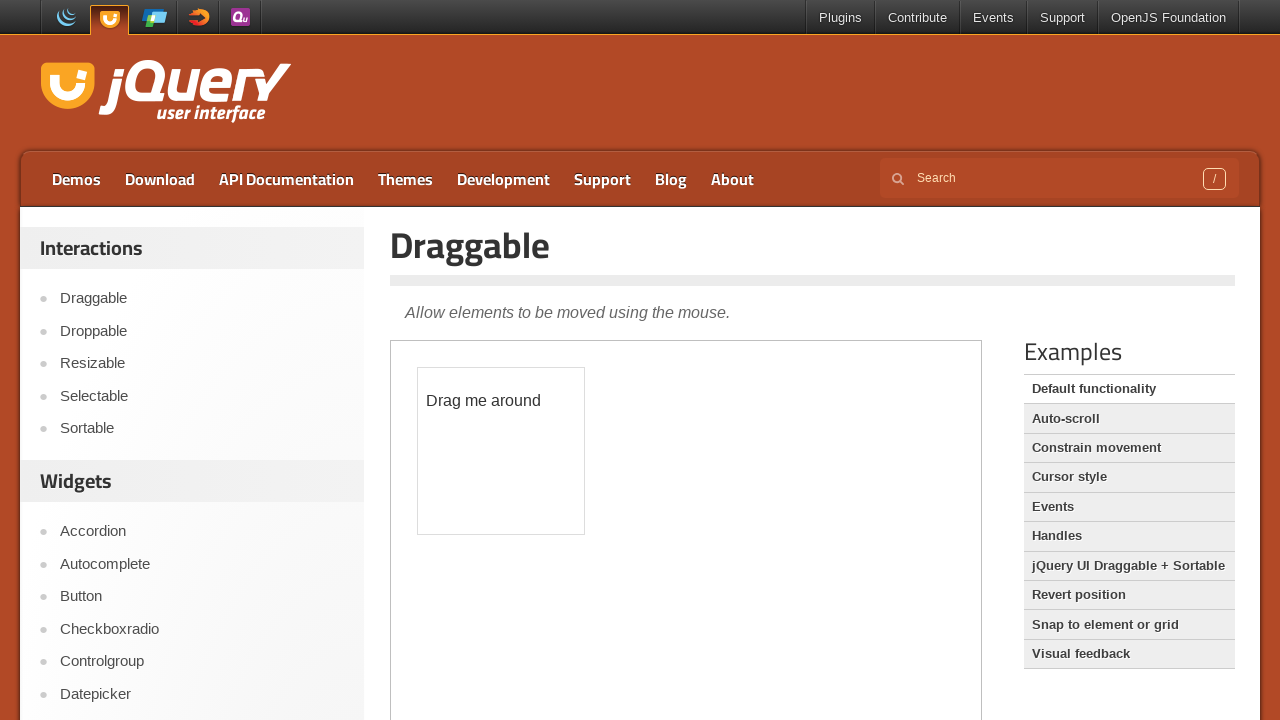